Tests dynamic checkbox functionality by clicking it twice and verifying its selected state changes

Starting URL: https://training-support.net/webelements/dynamic-controls

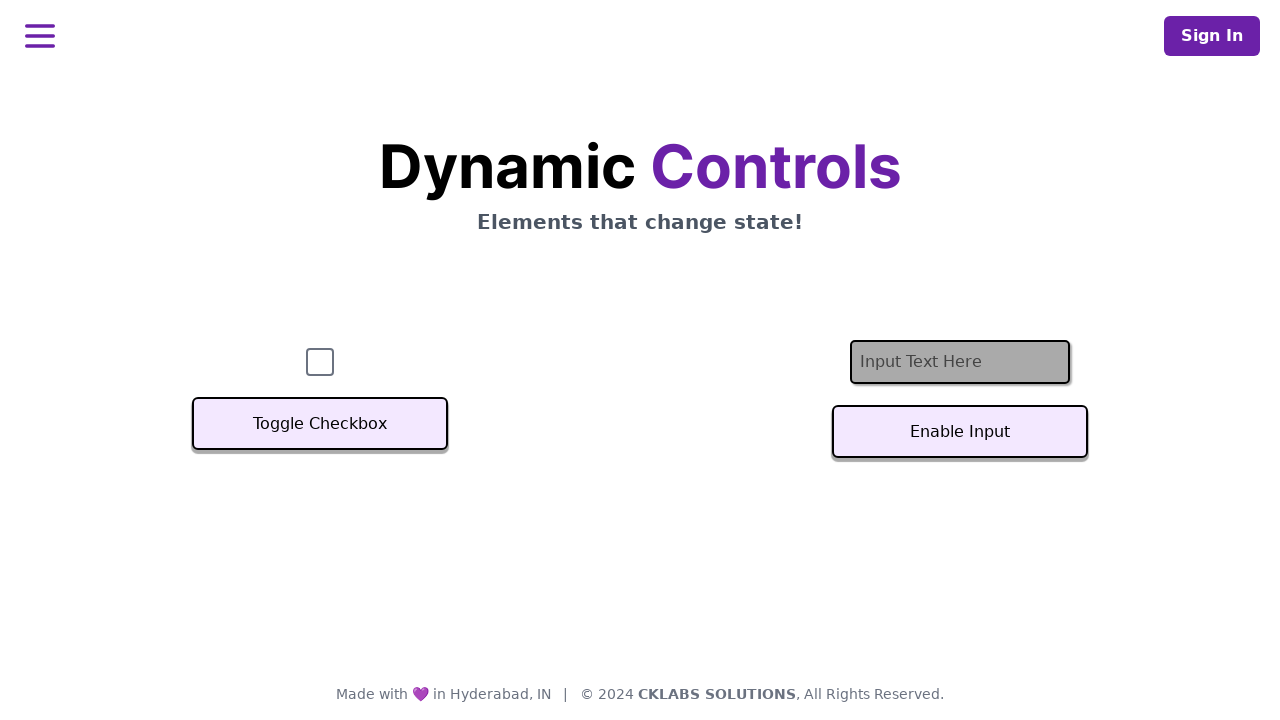

Clicked checkbox to select it at (320, 362) on #checkbox
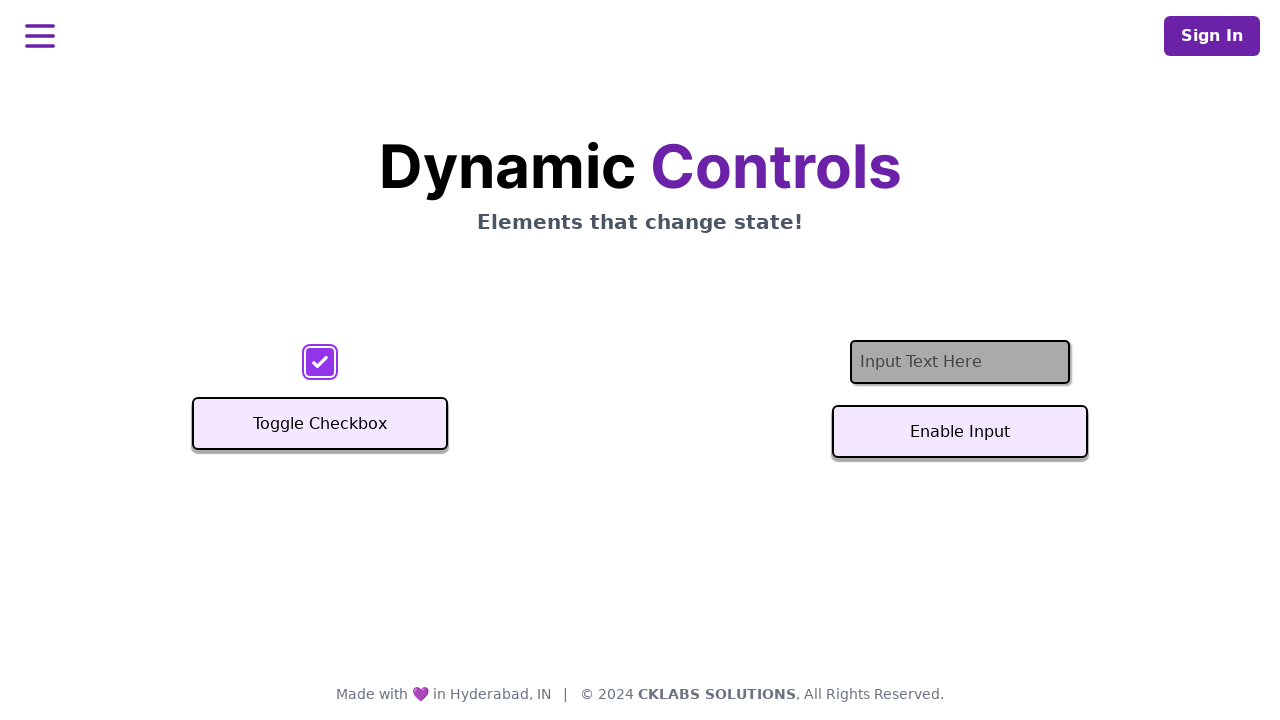

Located checkbox element
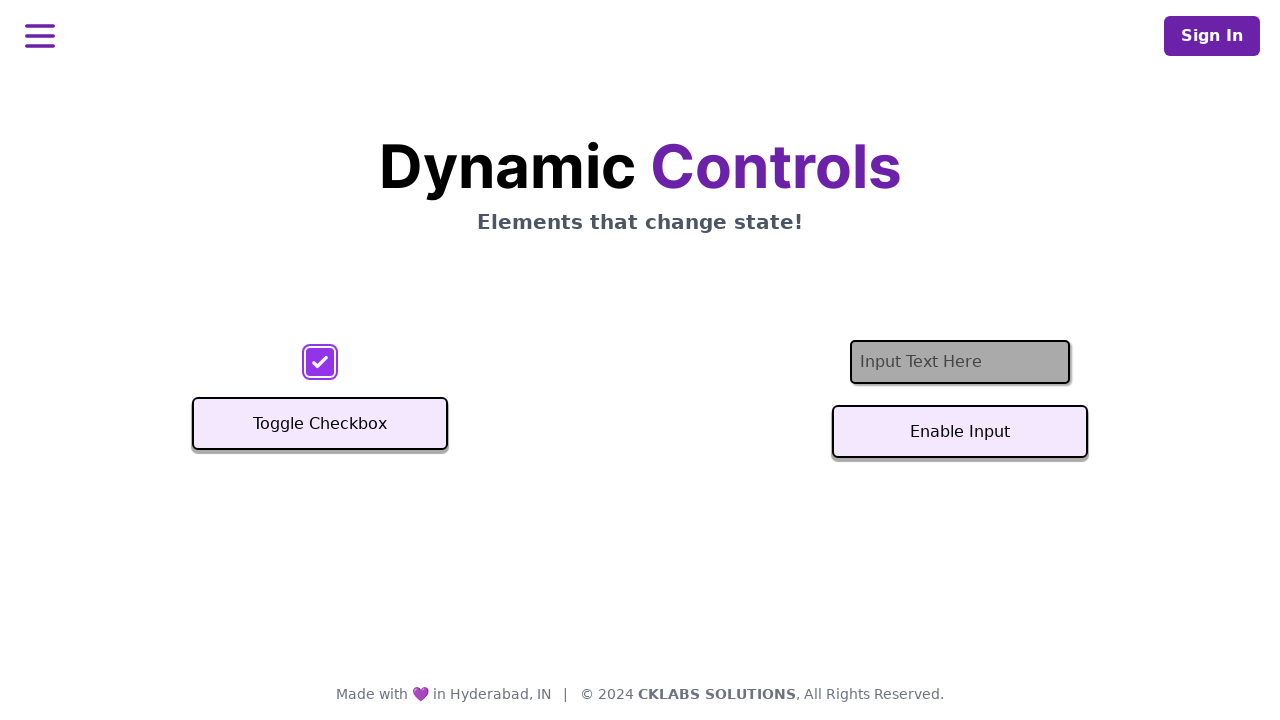

Verified checkbox is selected
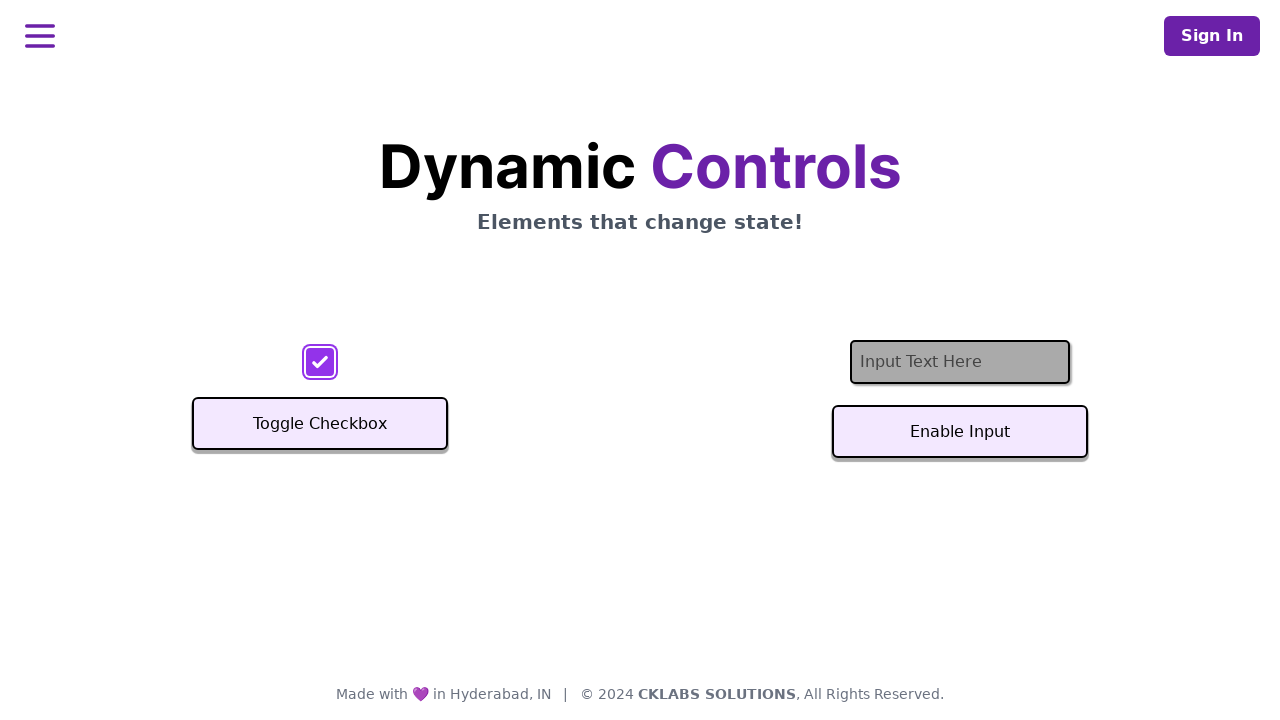

Clicked checkbox to deselect it at (320, 362) on #checkbox
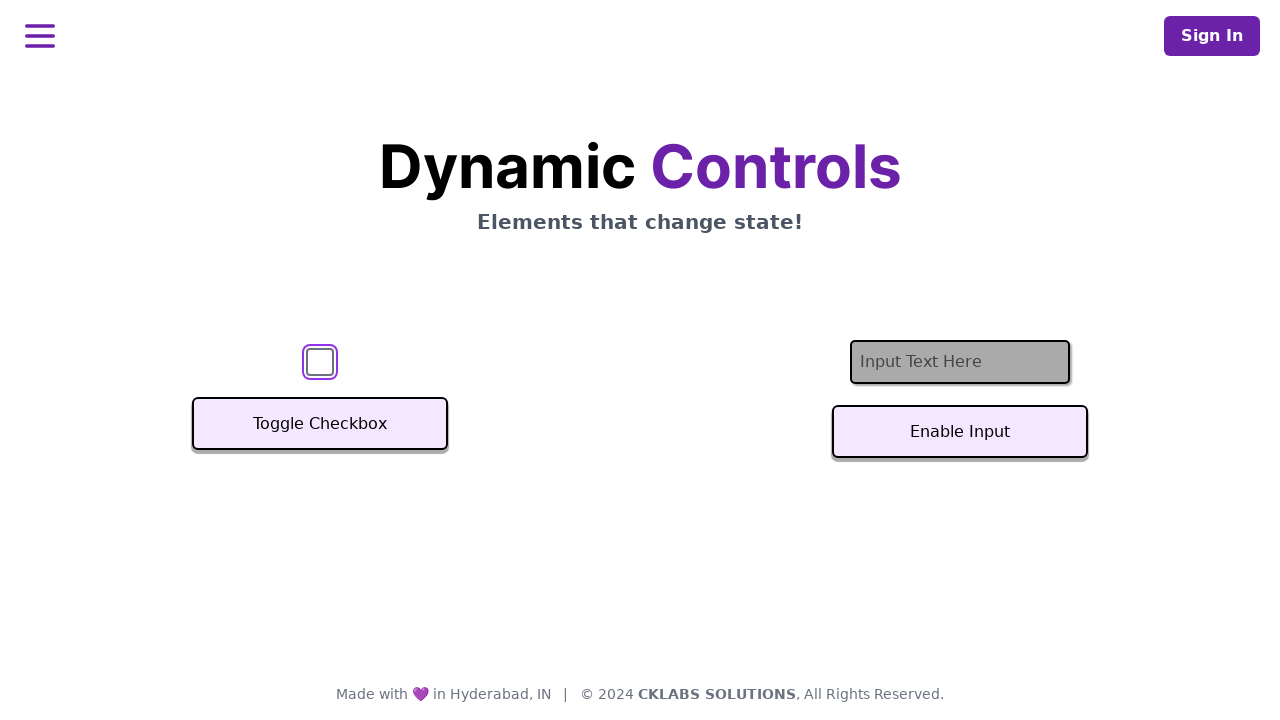

Verified checkbox is deselected
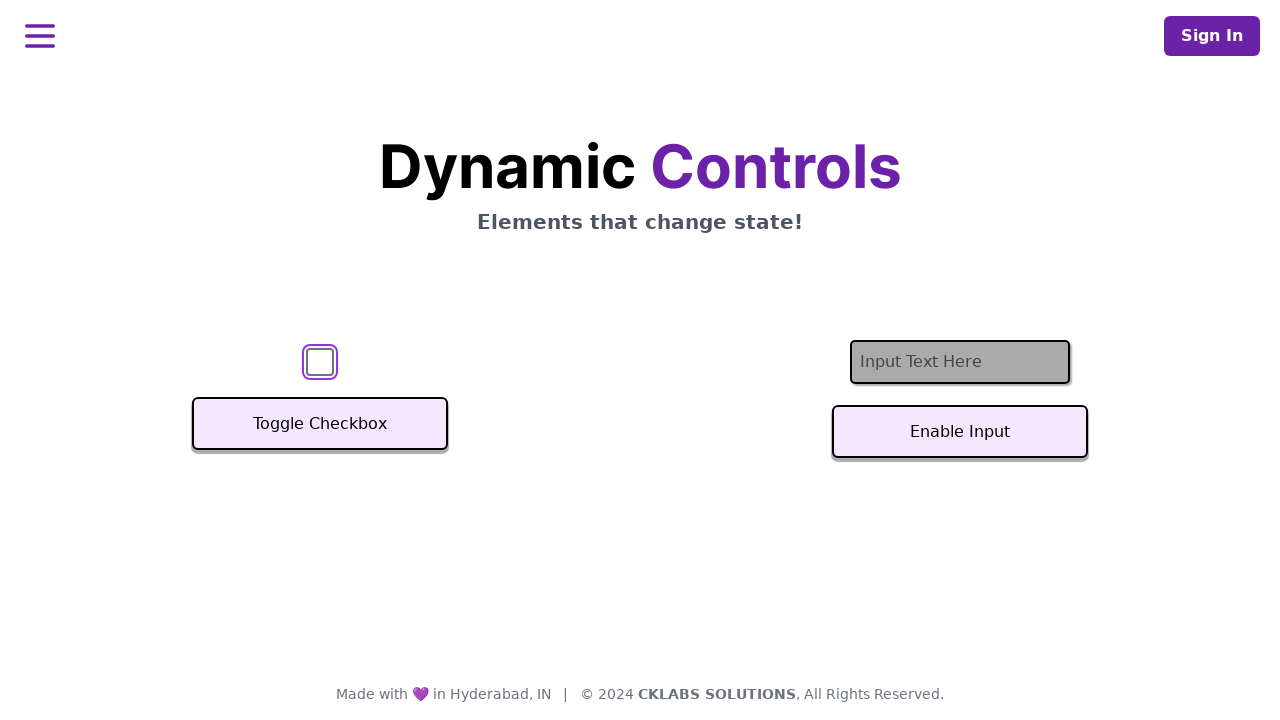

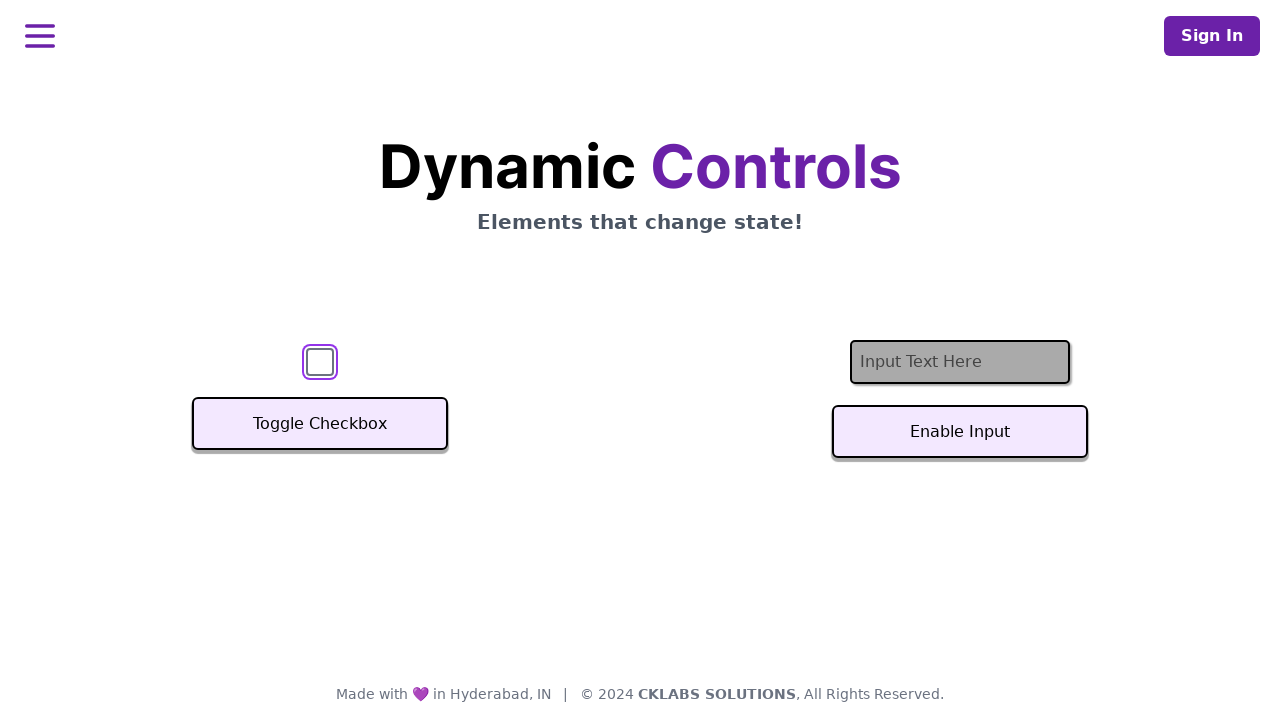